Validates ordered and unordered lists on the HTML Elements page by checking list items are displayed correctly

Starting URL: https://techglobal-training.com/frontend

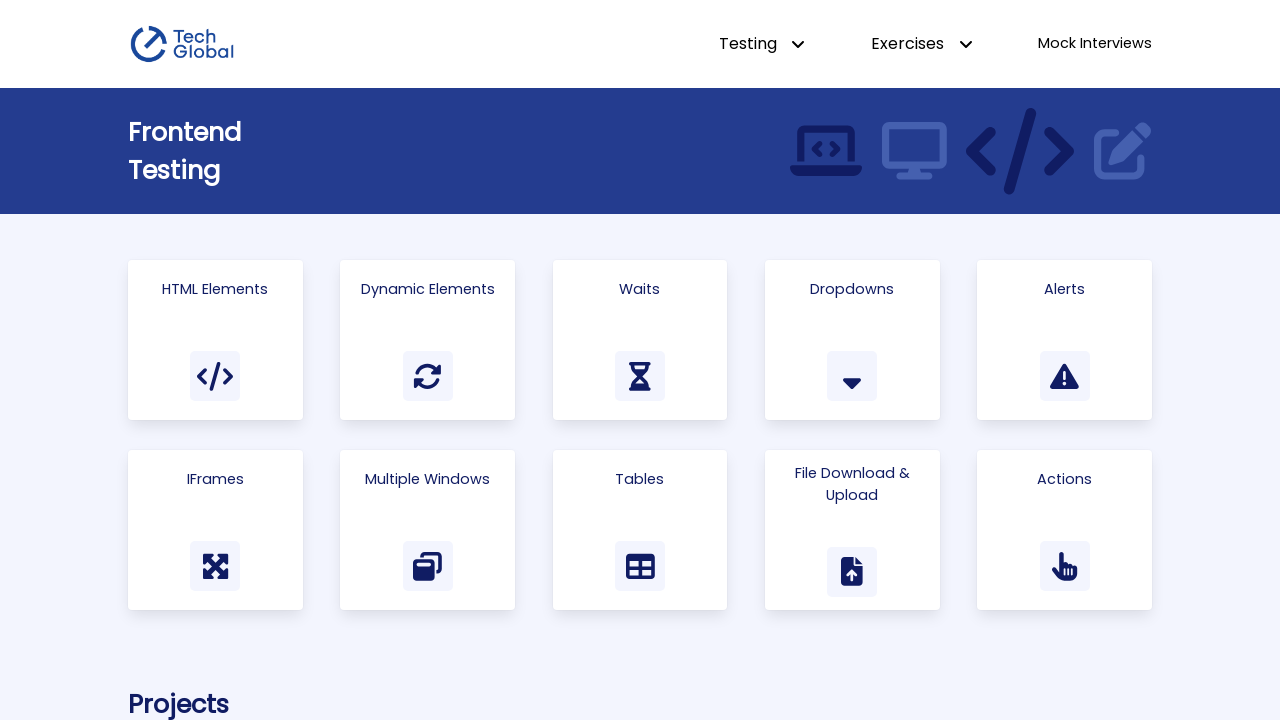

Clicked on Html Elements link at (215, 289) on text=Html Elements
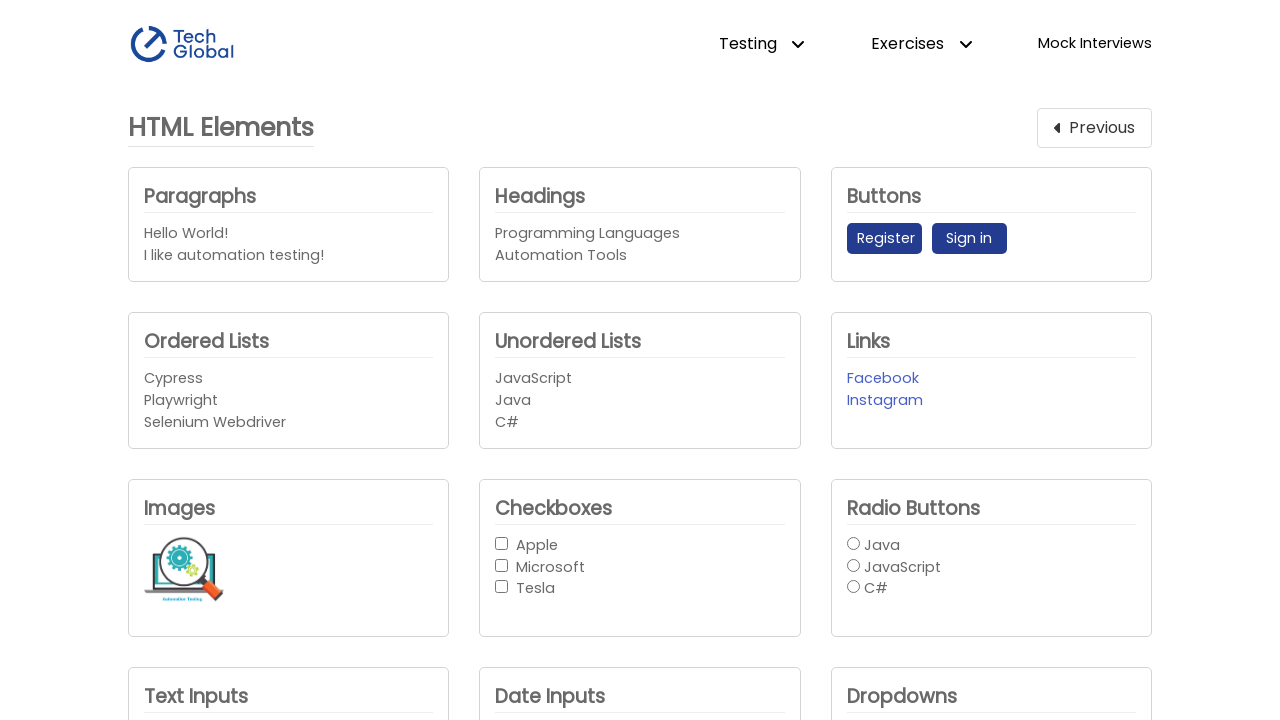

Main heading loaded and verified
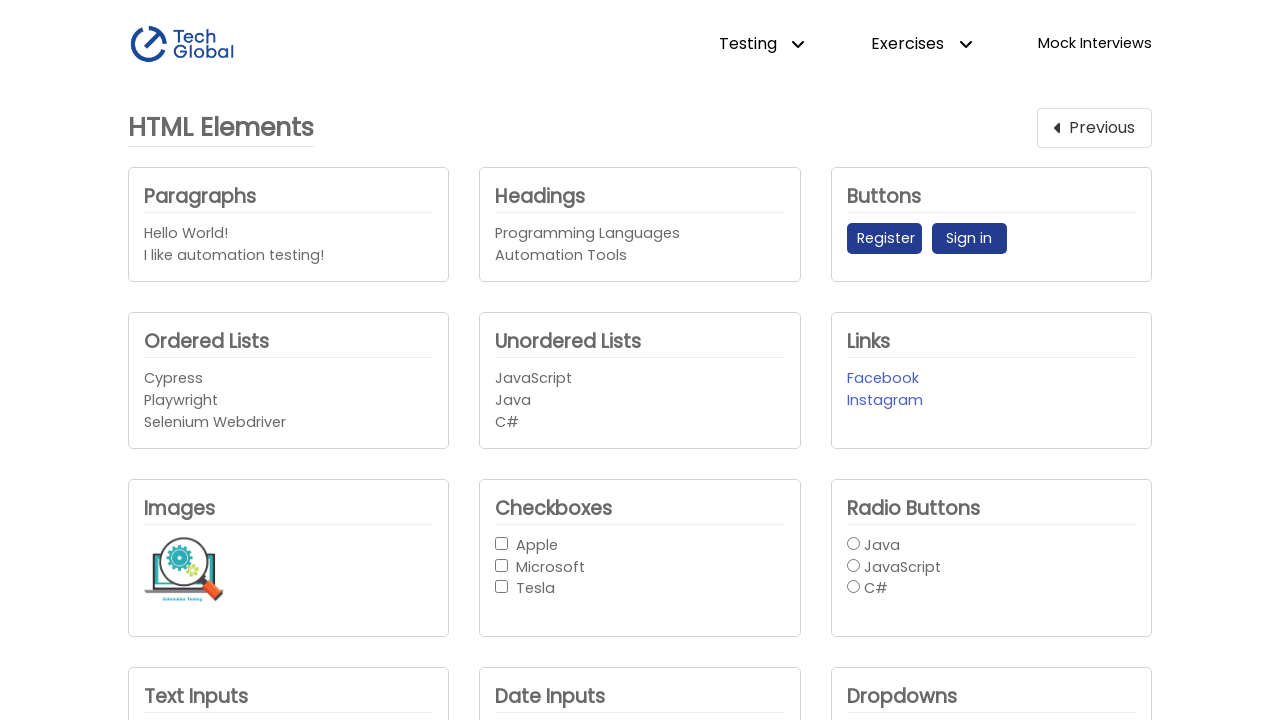

Ordered Lists section is visible
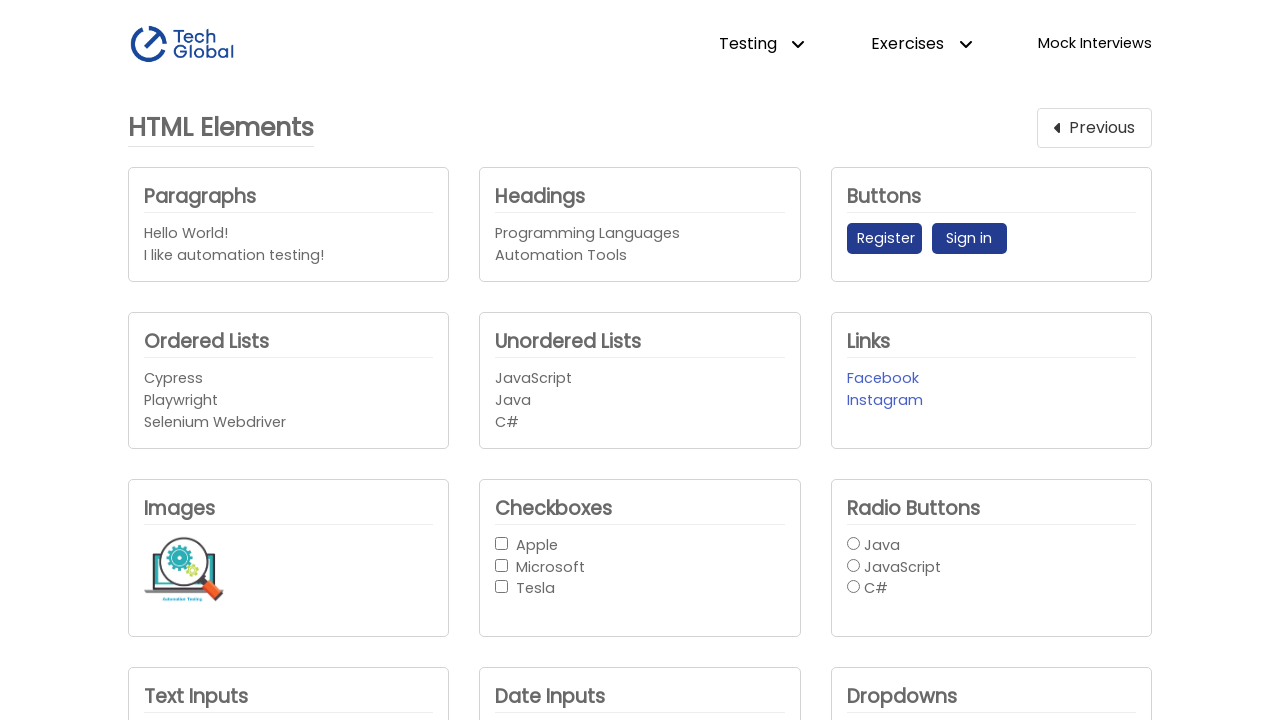

Ordered list items are displayed correctly
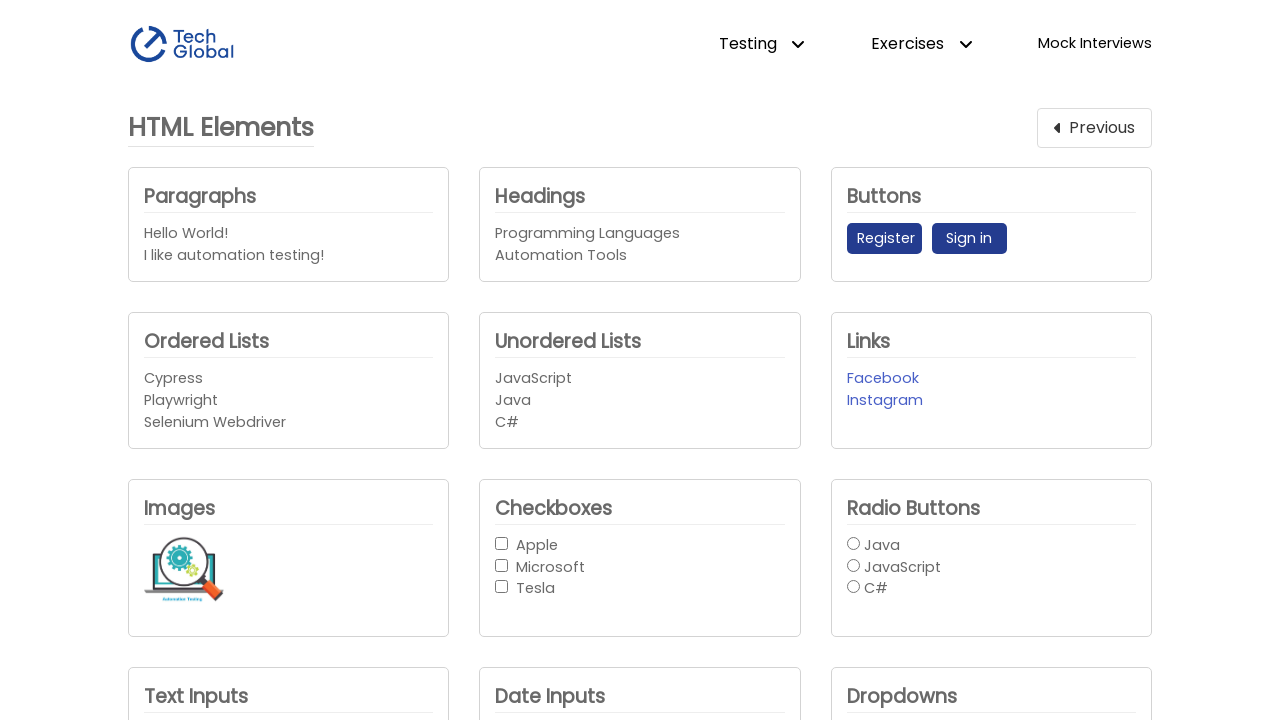

Unordered Lists section is visible
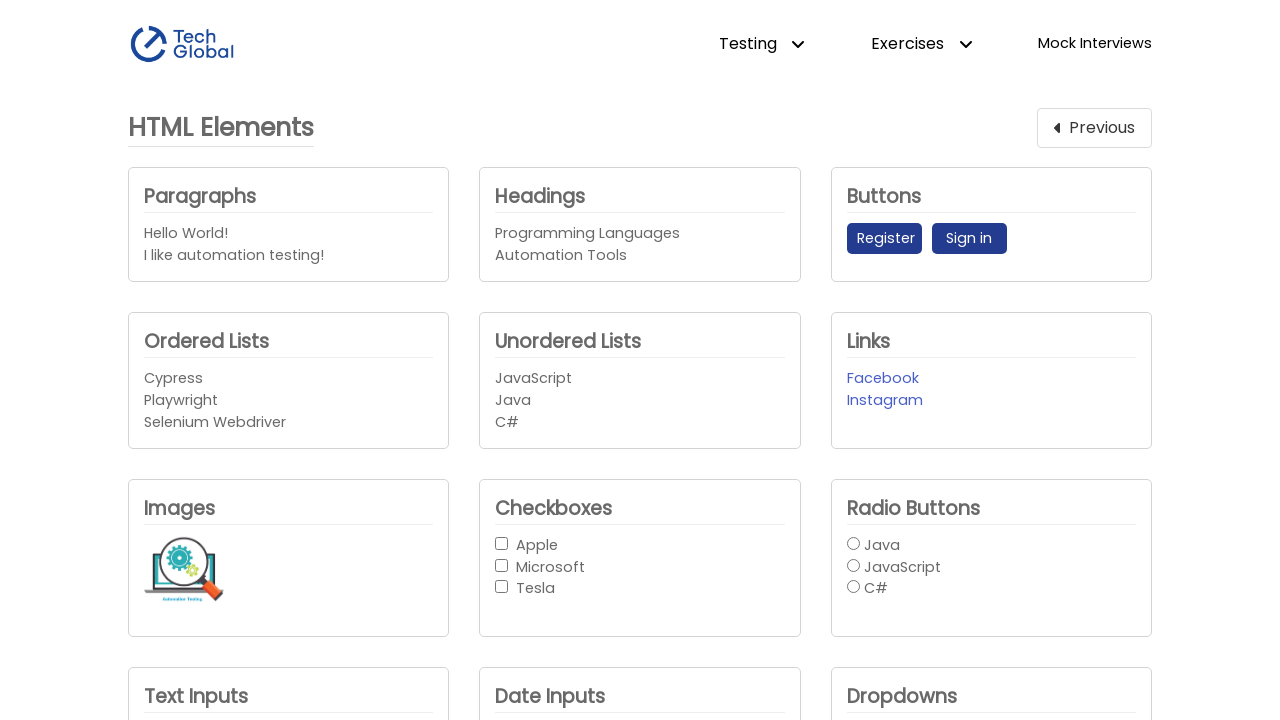

Unordered list items are displayed correctly
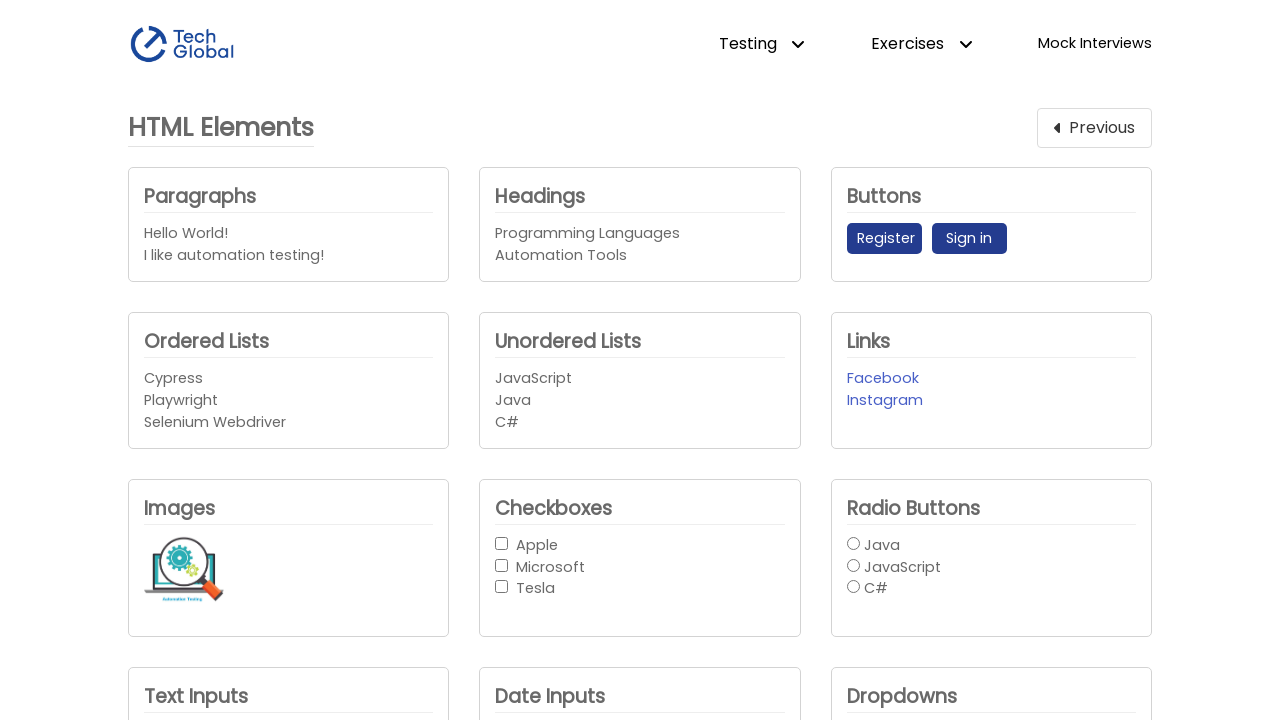

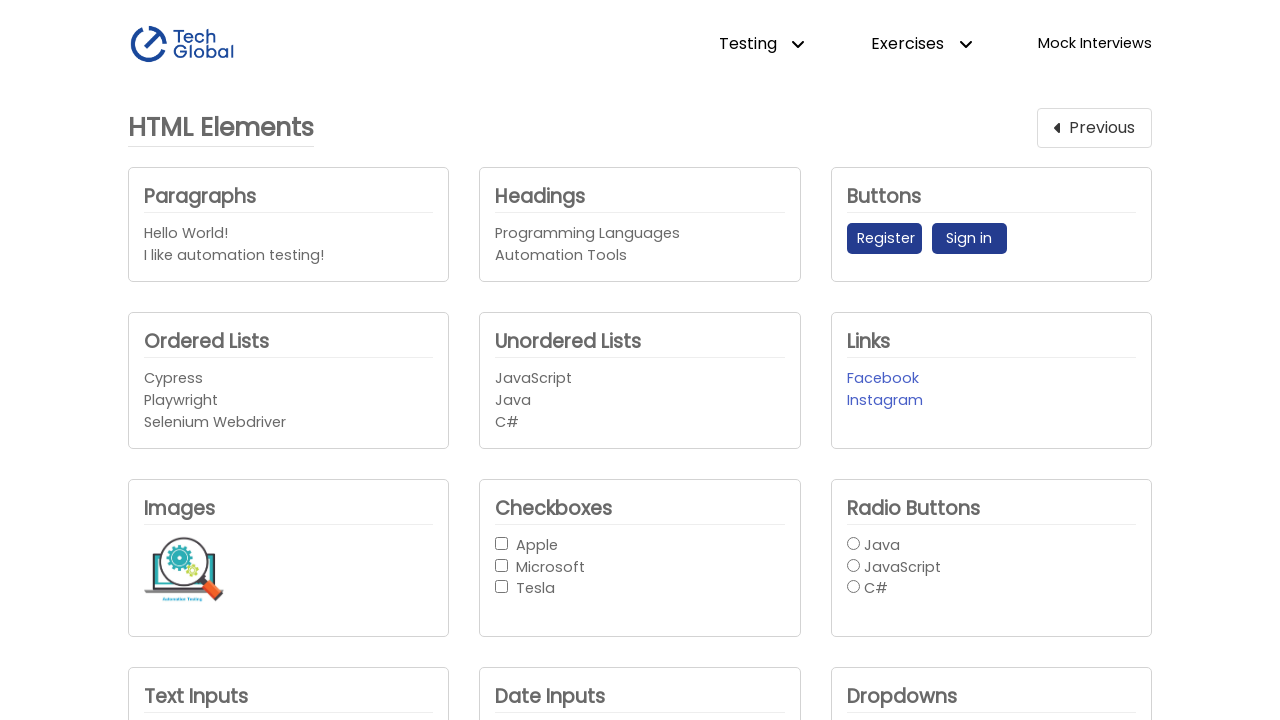